Tests various input field interactions including typing text, appending text, clearing fields, checking if fields are disabled, and entering email and text areas

Starting URL: https://www.leafground.com/input.xhtml

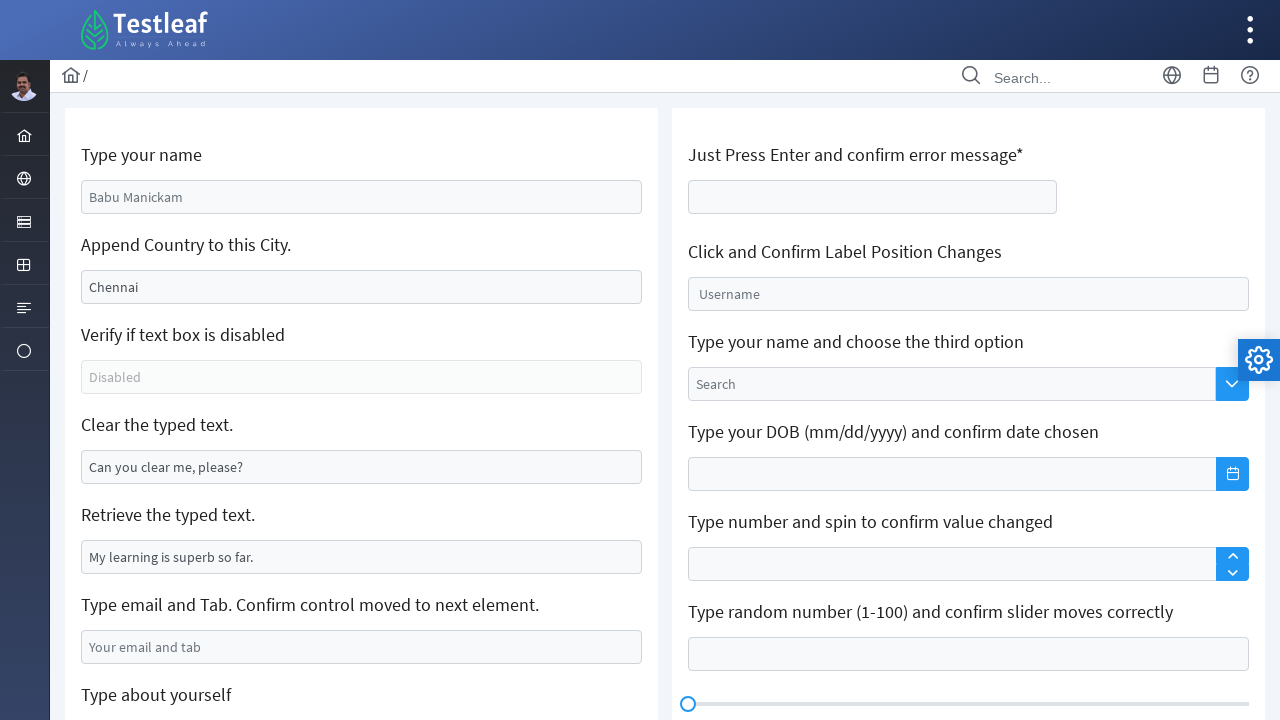

Typed 'Nowfal' in the name field on #j_idt88\:name
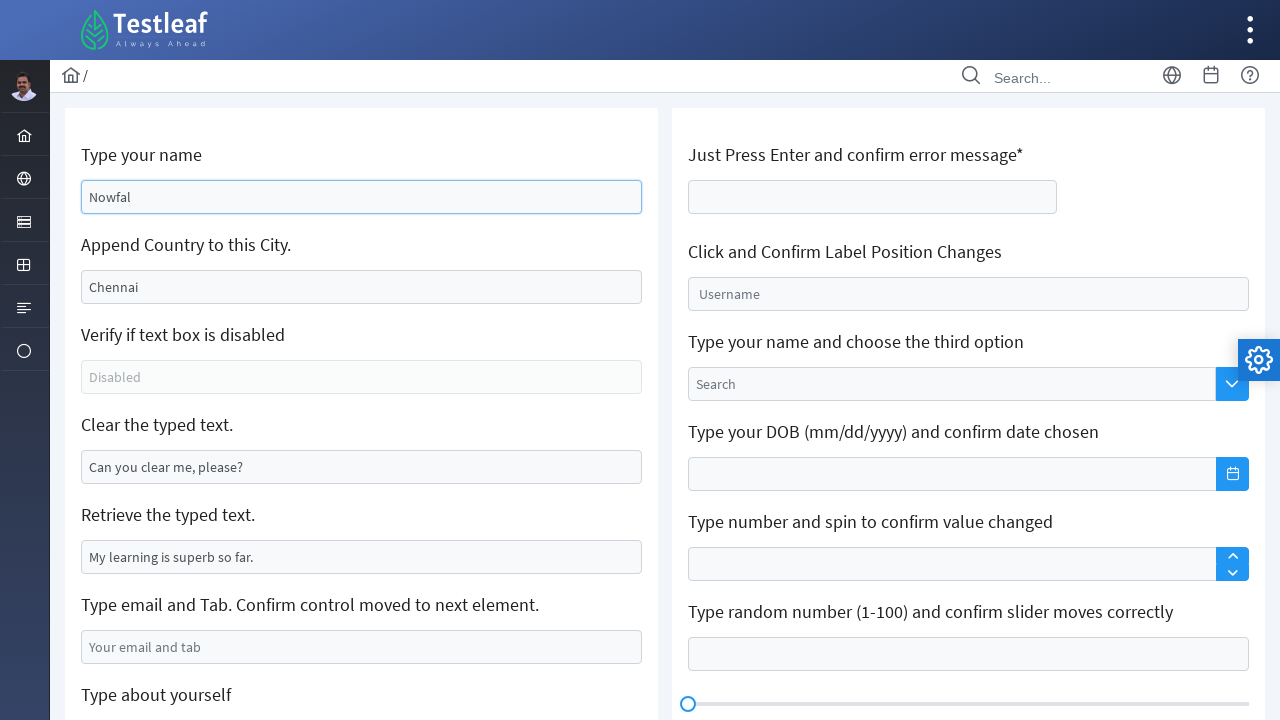

Appended ' City' to the existing text in the field on //input[@id='j_idt88:j_idt91']
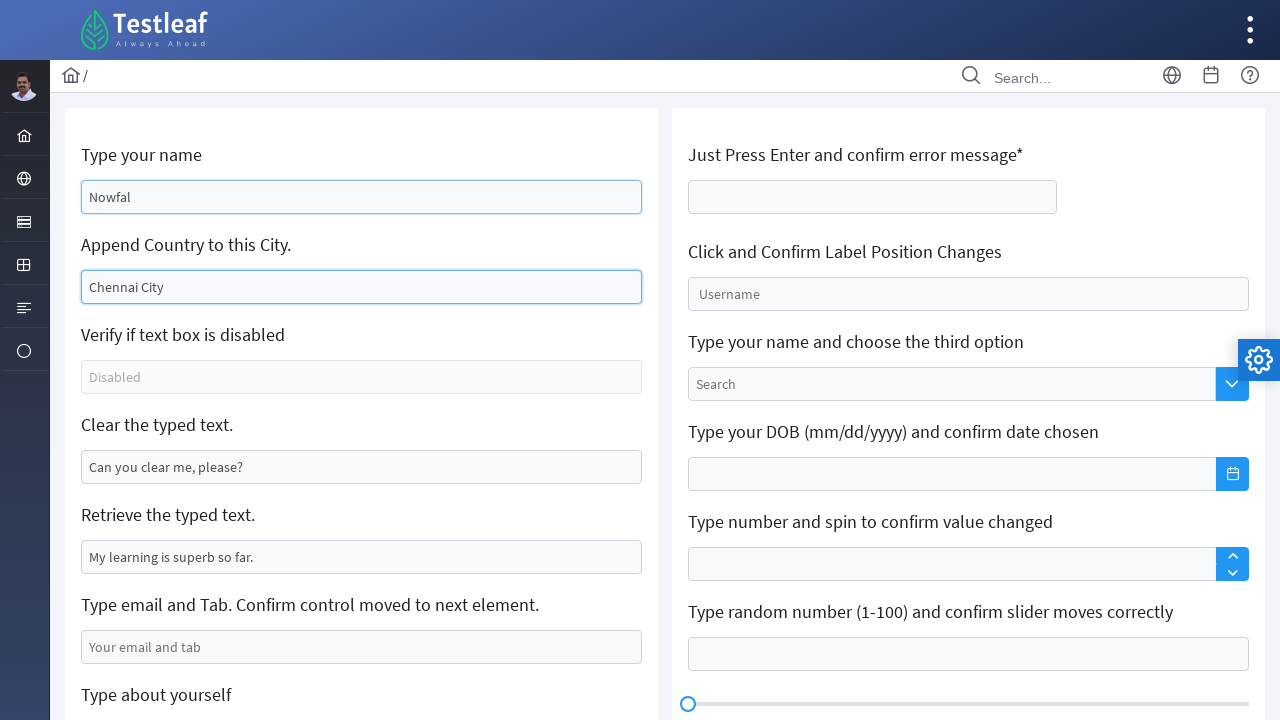

Cleared the text field on #j_idt88\:j_idt95
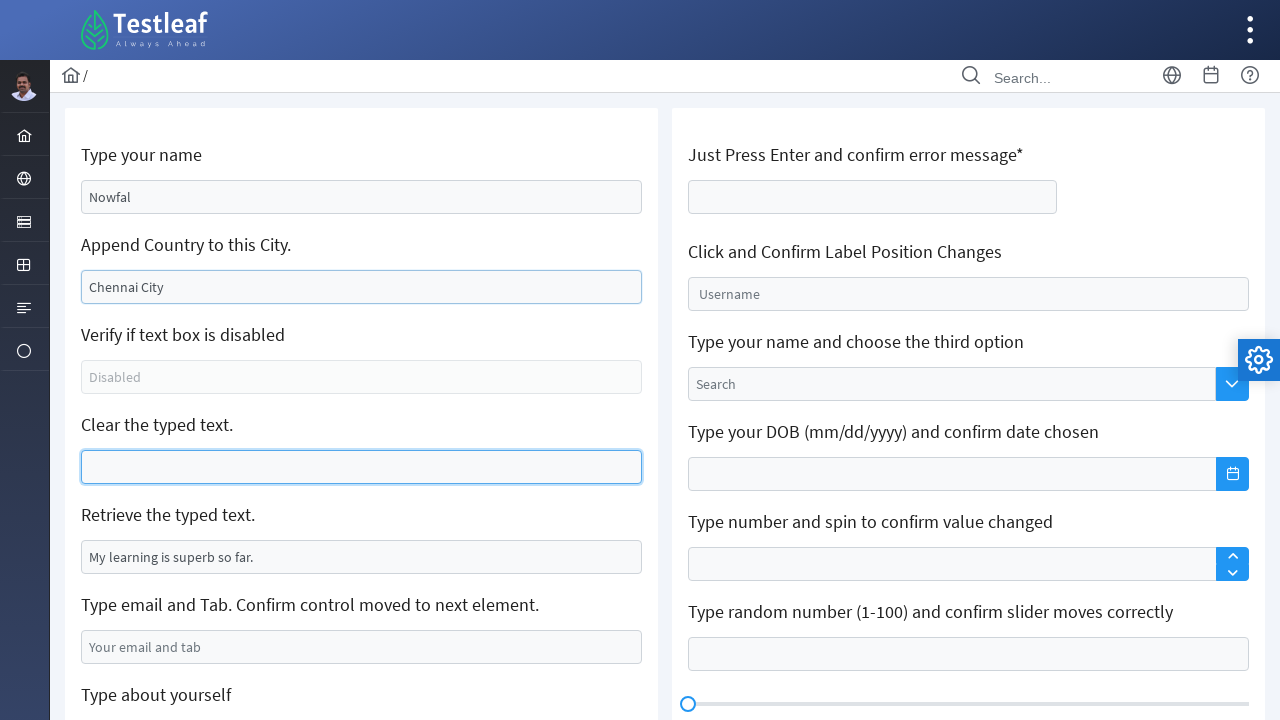

Typed 'leaftest@gmail.com' in the email field on #j_idt88\:j_idt99
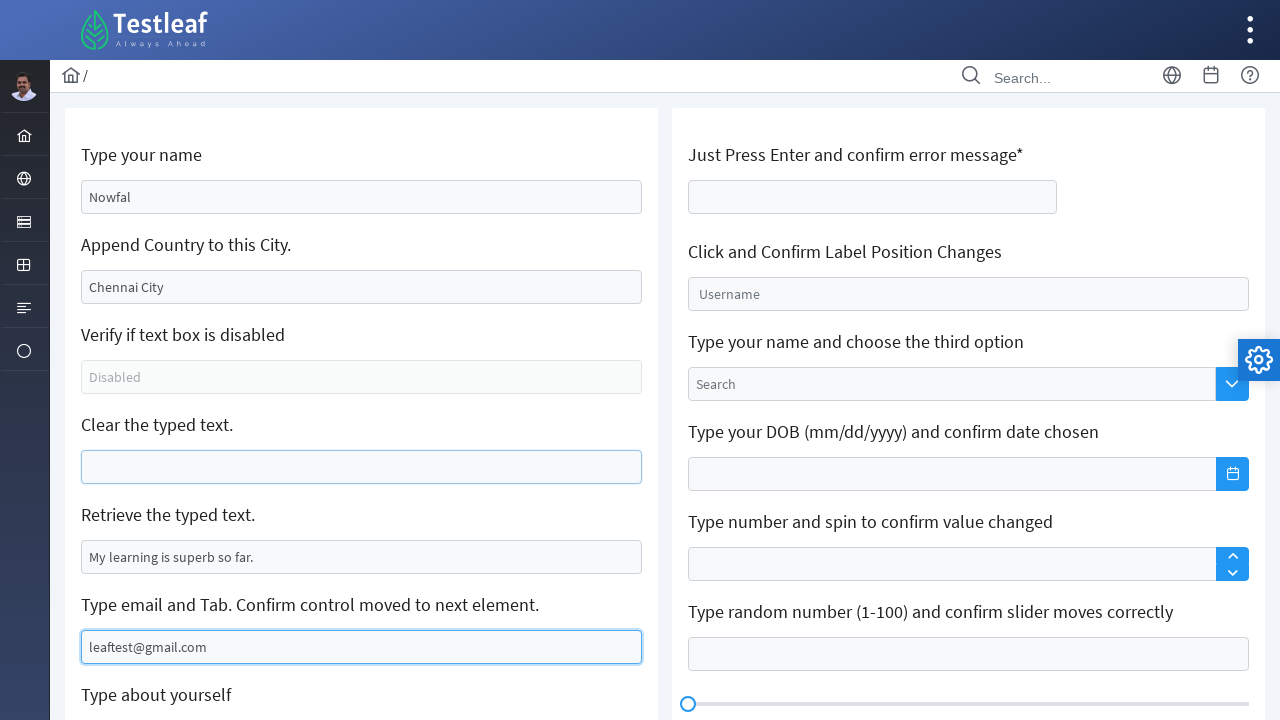

Pressed Tab key to move focus
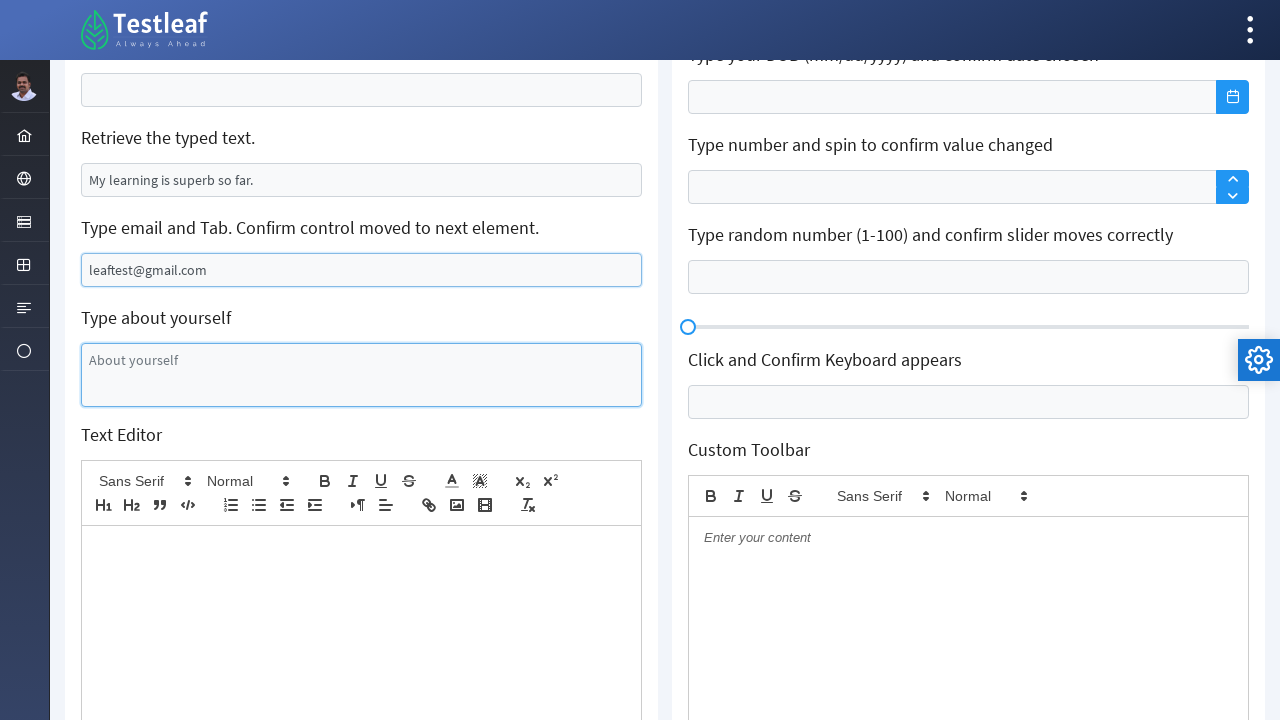

Entered text in the 'About yourself' textarea on //textarea[@id='j_idt88:j_idt101']
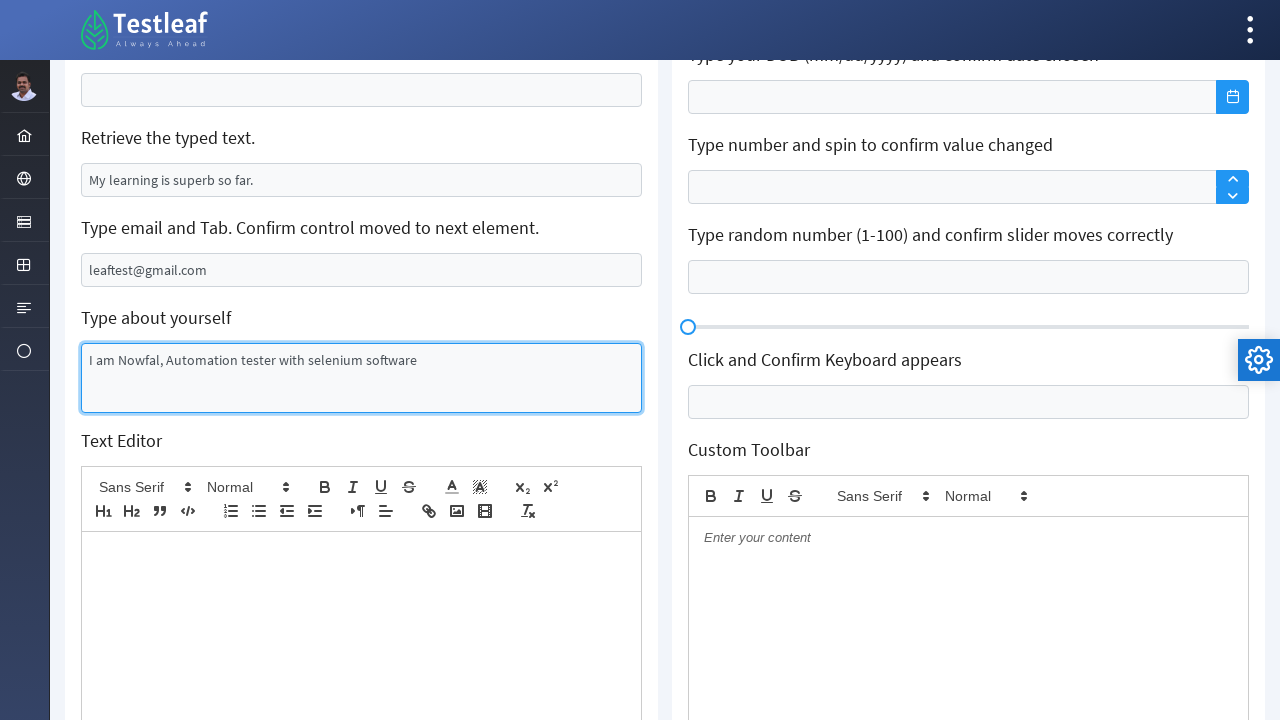

Entered 'confirm error message' in the confirmation field on //div[contains(@class,'col-12 mb-2')]//input[1]
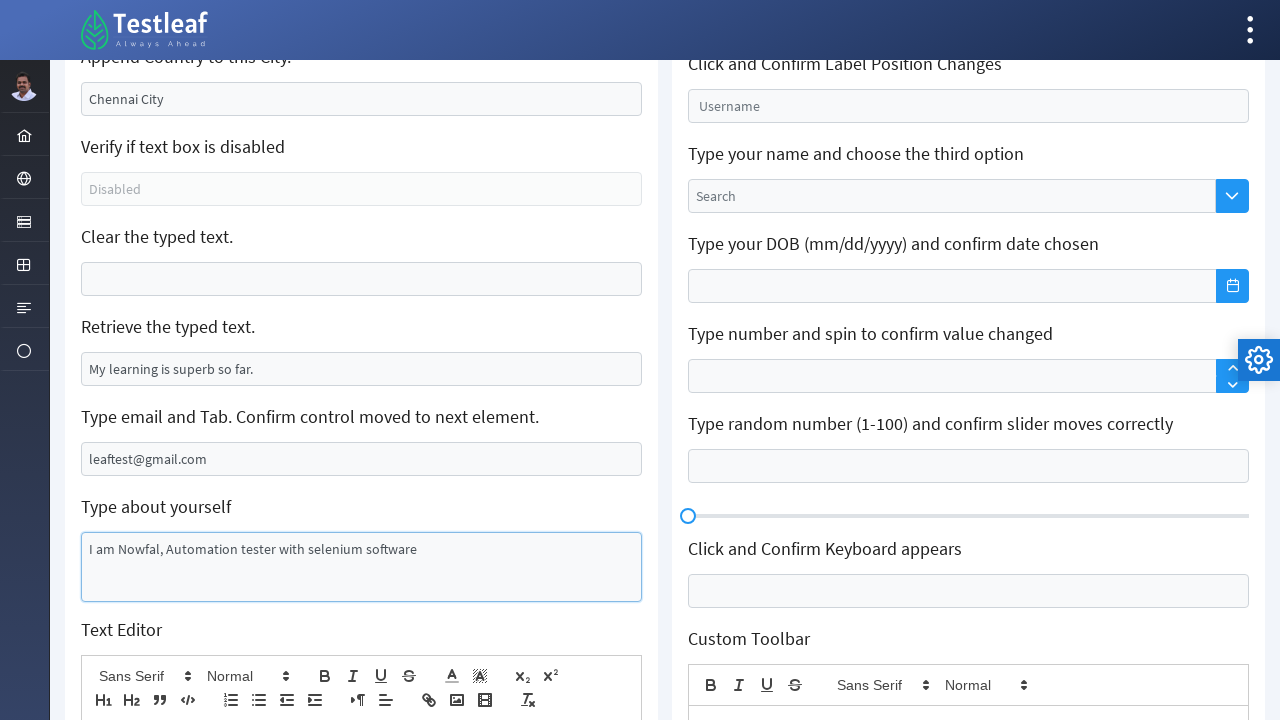

Clicked on the float input field at (968, 106) on #j_idt106\:float-input
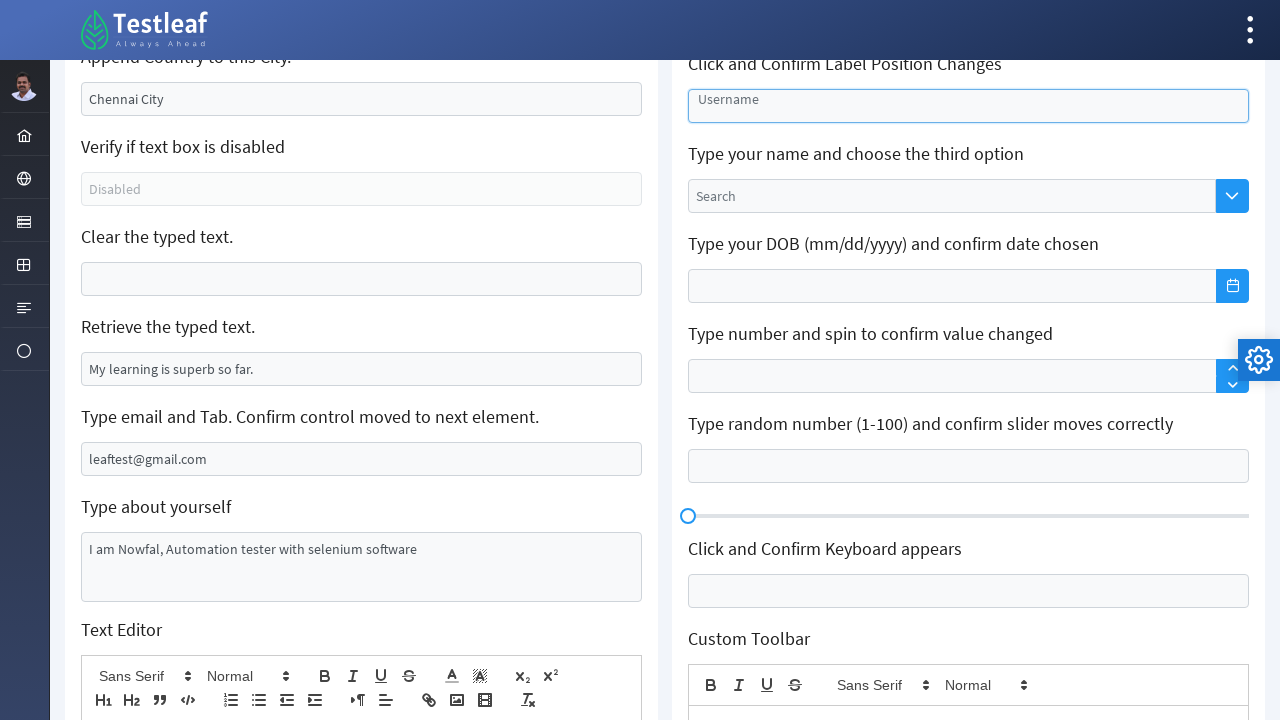

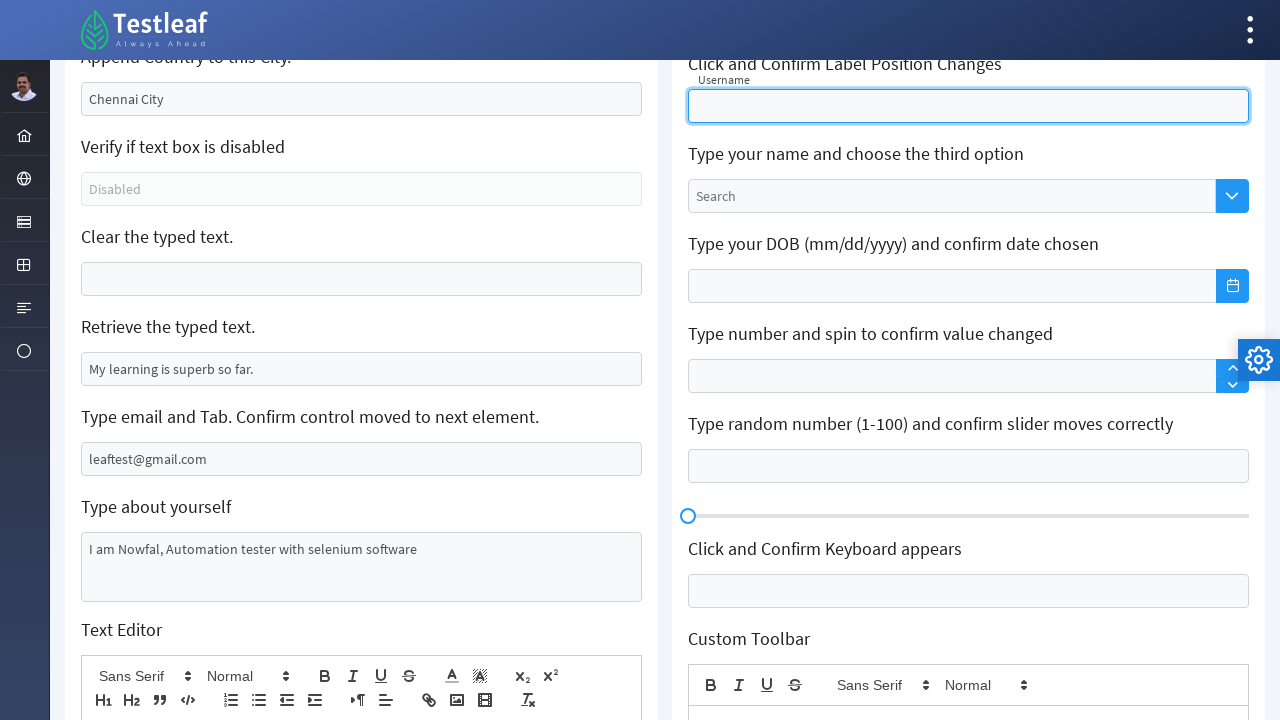